Tests marking individual items as complete by checking checkboxes on two todo items

Starting URL: https://demo.playwright.dev/todomvc

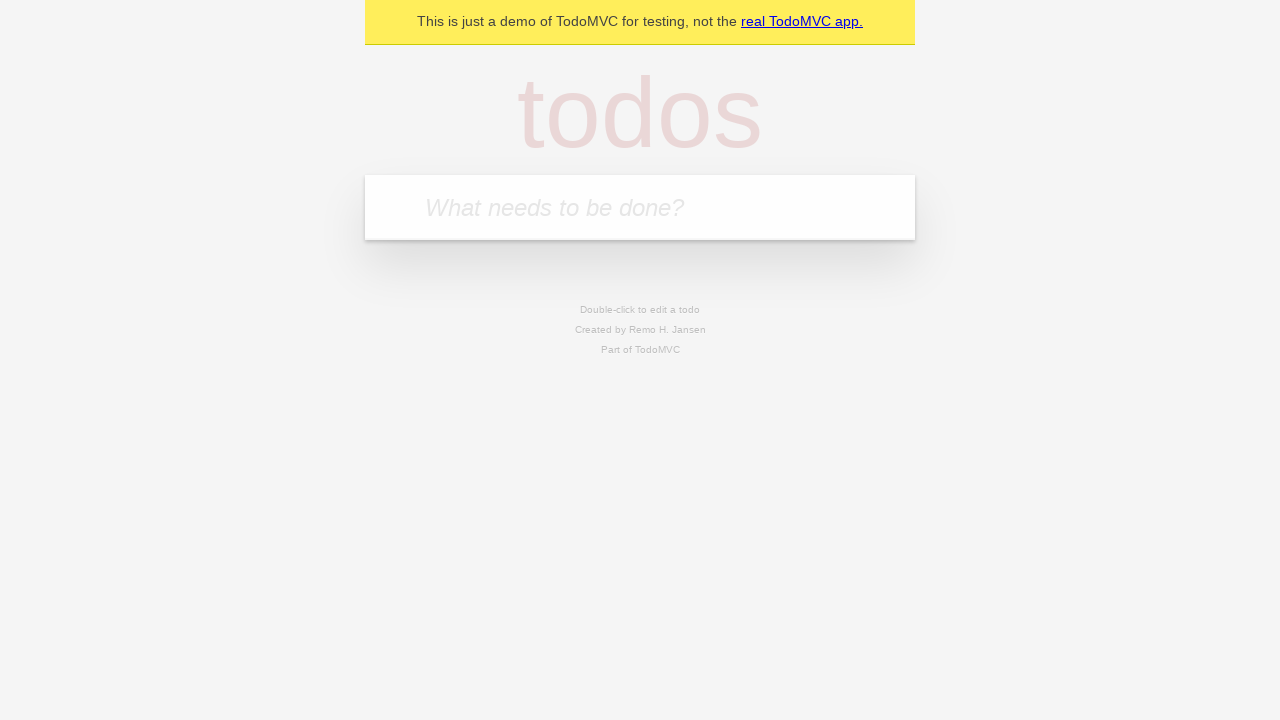

Located the todo input field
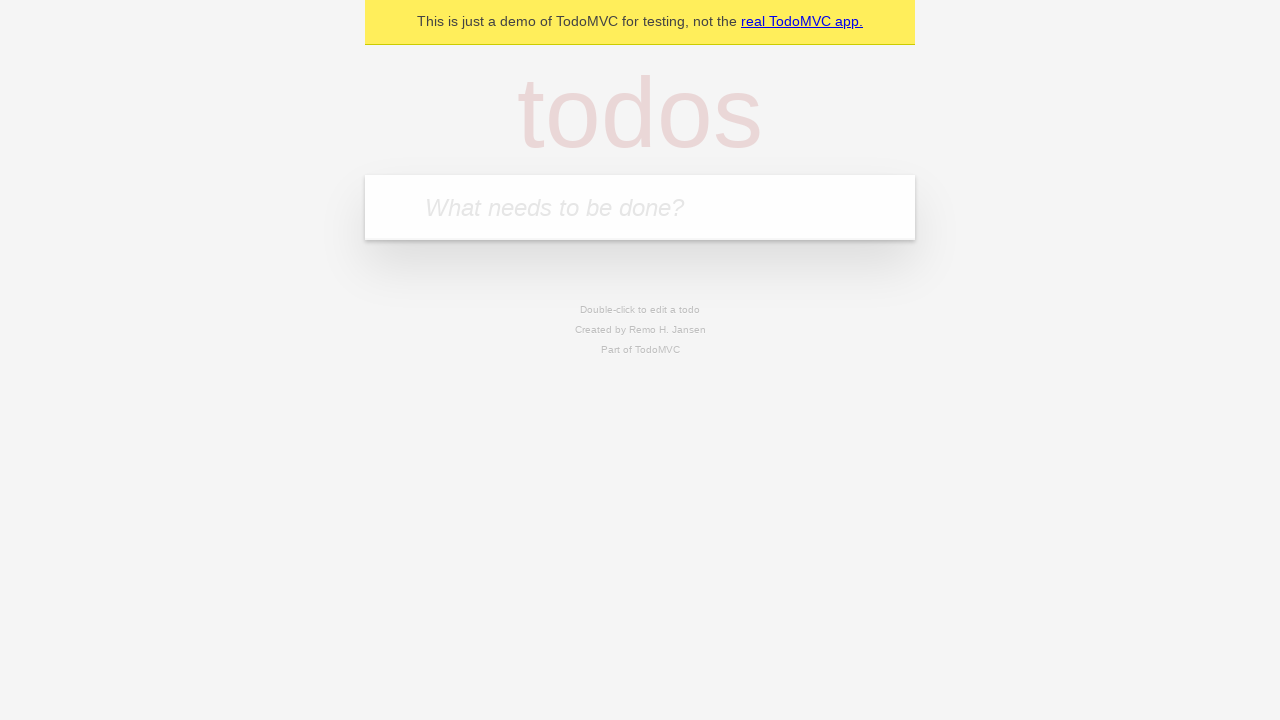

Filled todo input with 'buy some cheese' on internal:attr=[placeholder="What needs to be done?"i]
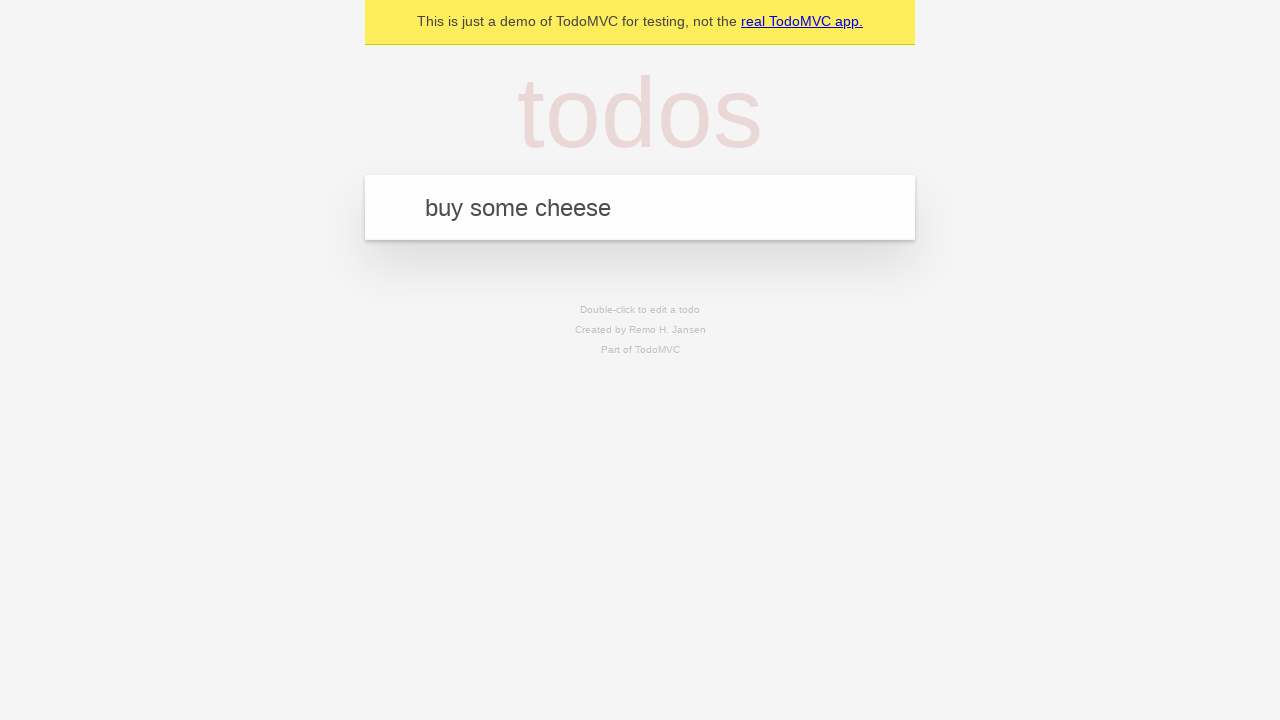

Pressed Enter to create todo item 'buy some cheese' on internal:attr=[placeholder="What needs to be done?"i]
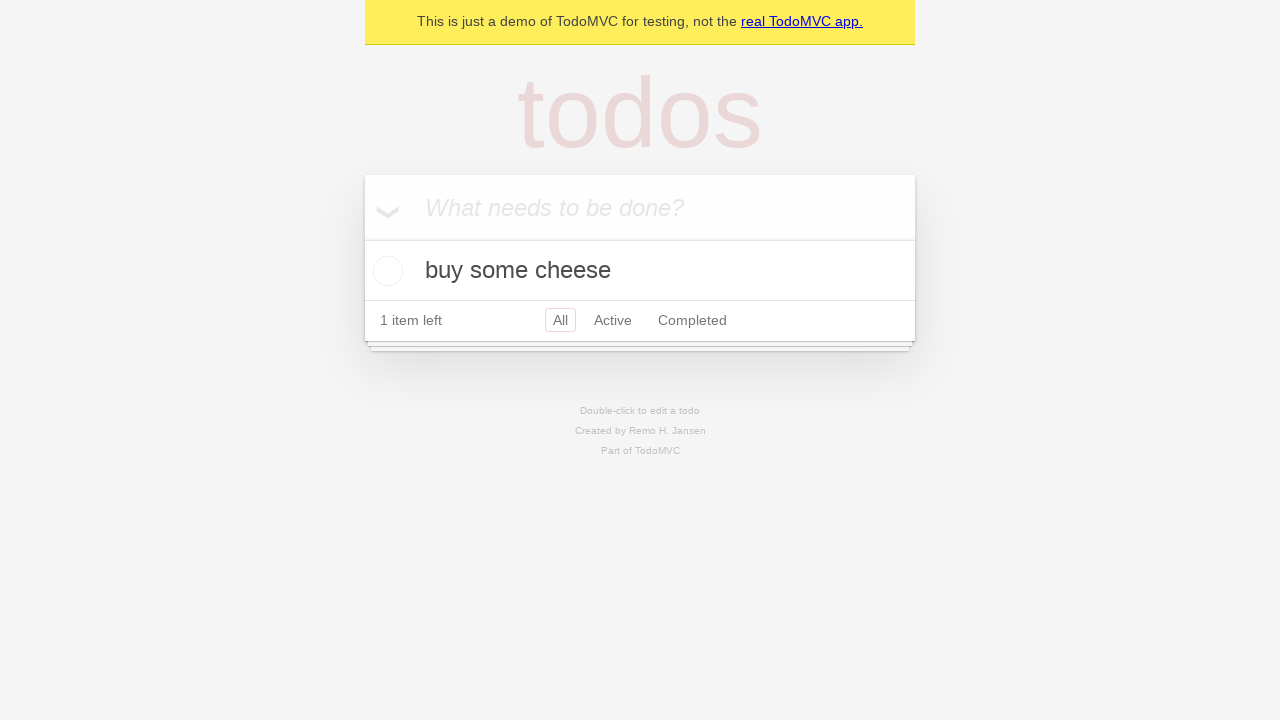

Filled todo input with 'feed the cat' on internal:attr=[placeholder="What needs to be done?"i]
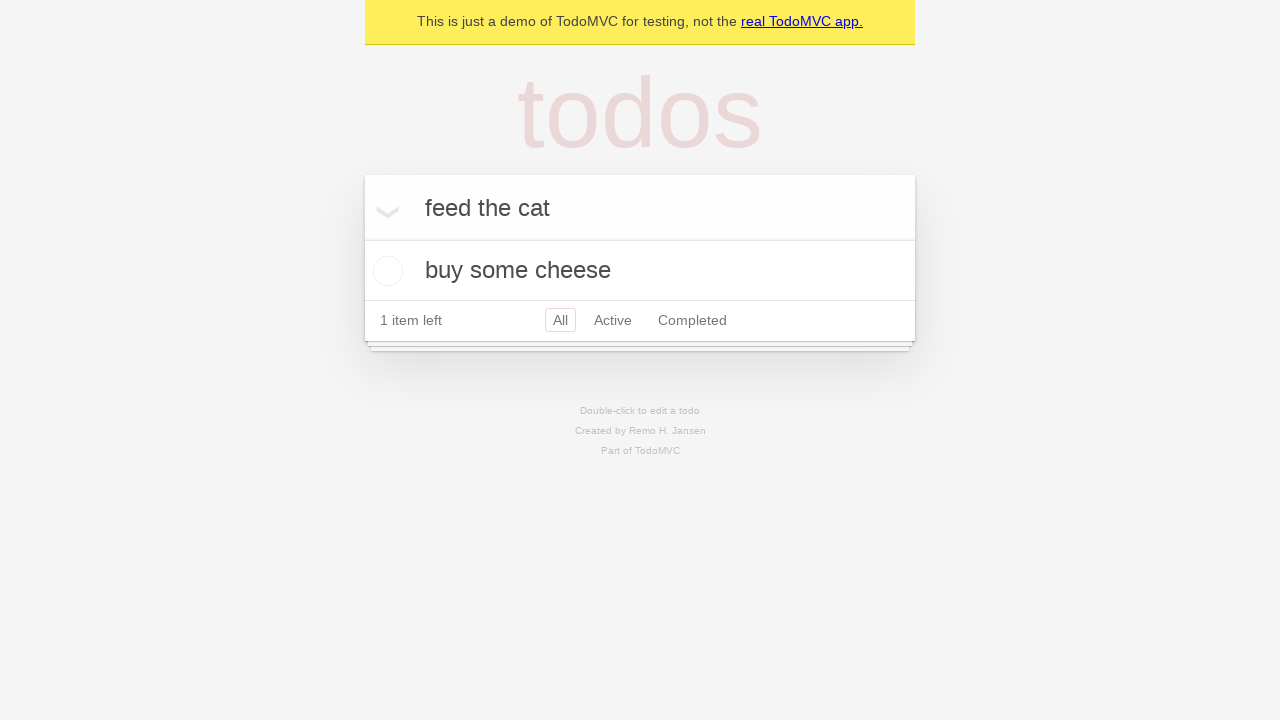

Pressed Enter to create todo item 'feed the cat' on internal:attr=[placeholder="What needs to be done?"i]
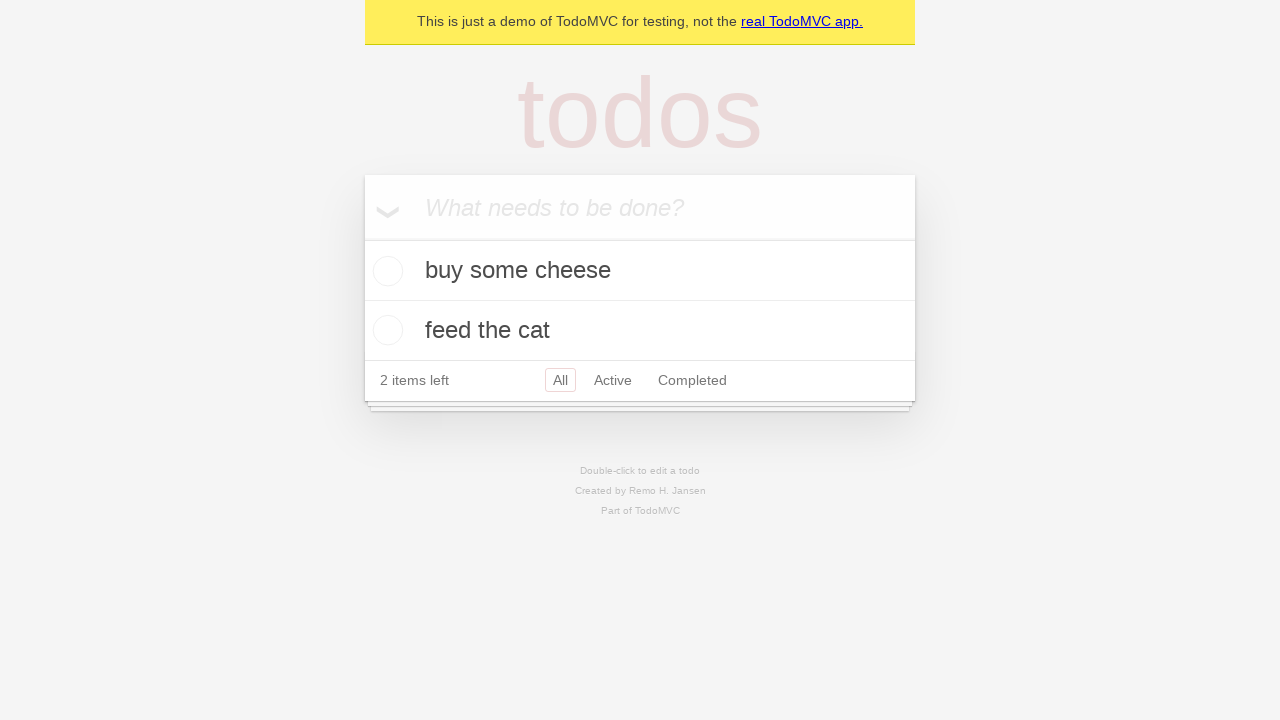

Located the first todo item
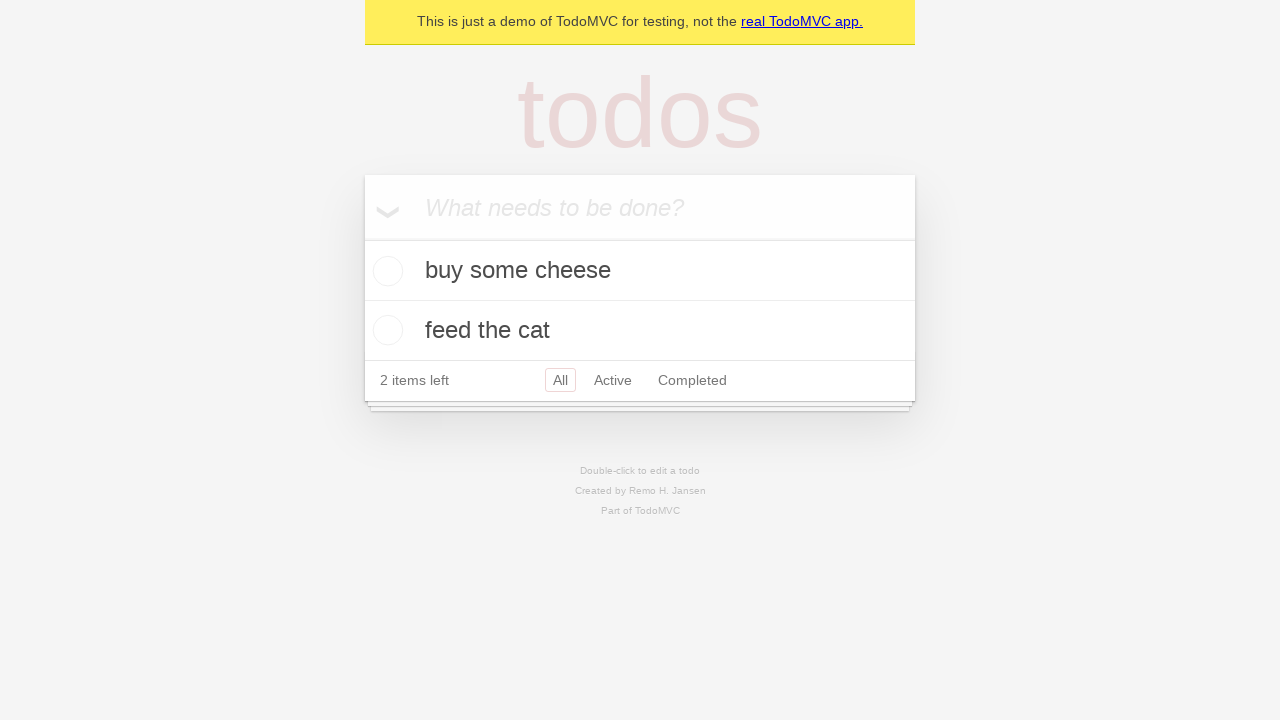

Checked the checkbox for the first todo item 'buy some cheese' at (385, 271) on internal:testid=[data-testid="todo-item"s] >> nth=0 >> internal:role=checkbox
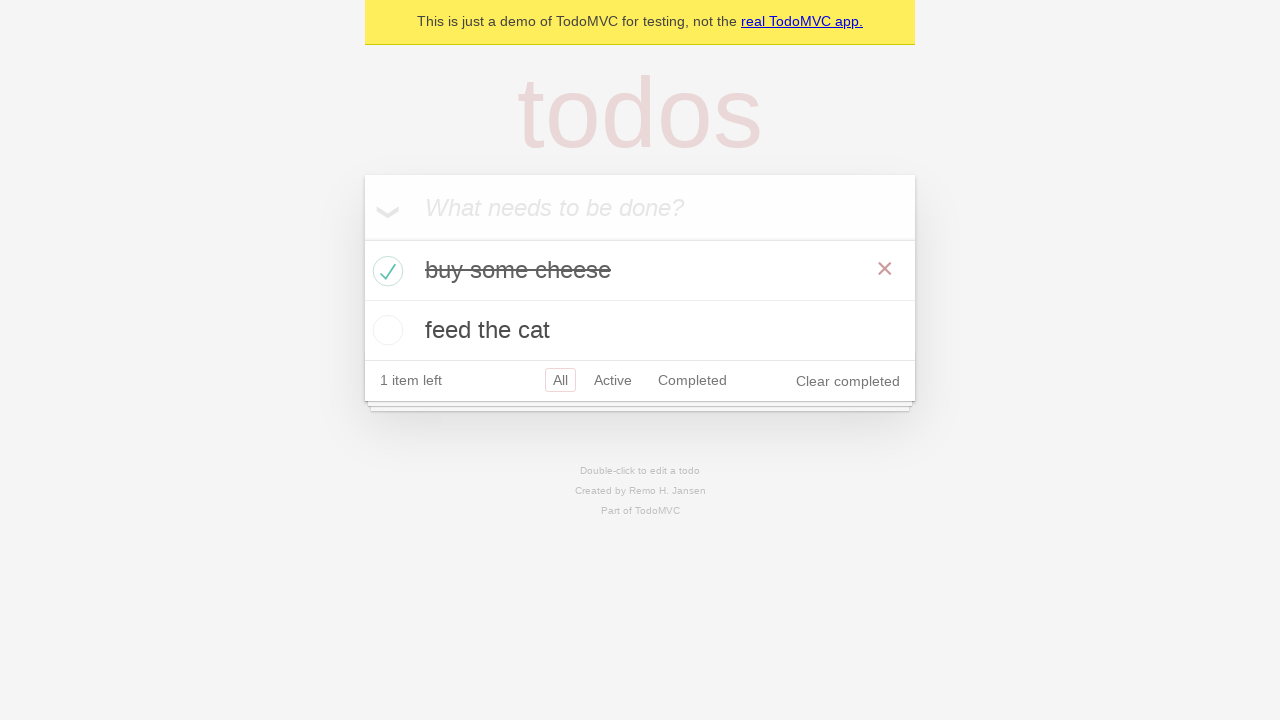

Located the second todo item
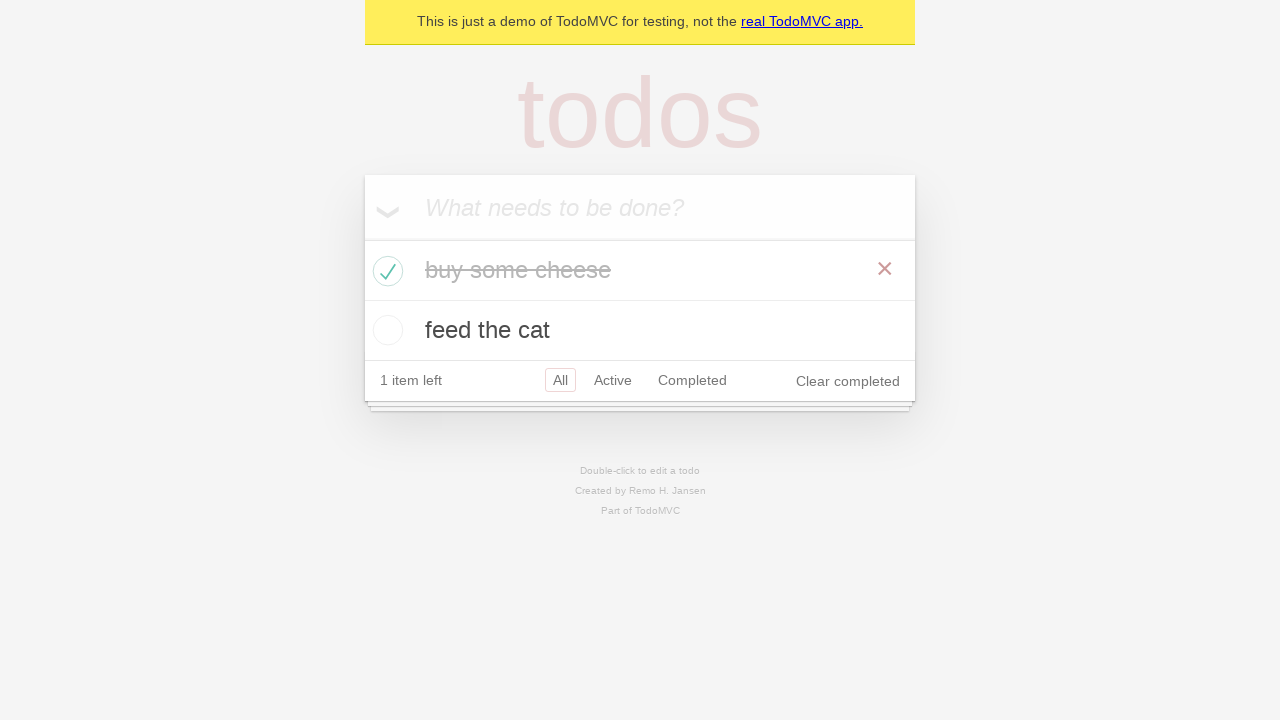

Checked the checkbox for the second todo item 'feed the cat' at (385, 330) on internal:testid=[data-testid="todo-item"s] >> nth=1 >> internal:role=checkbox
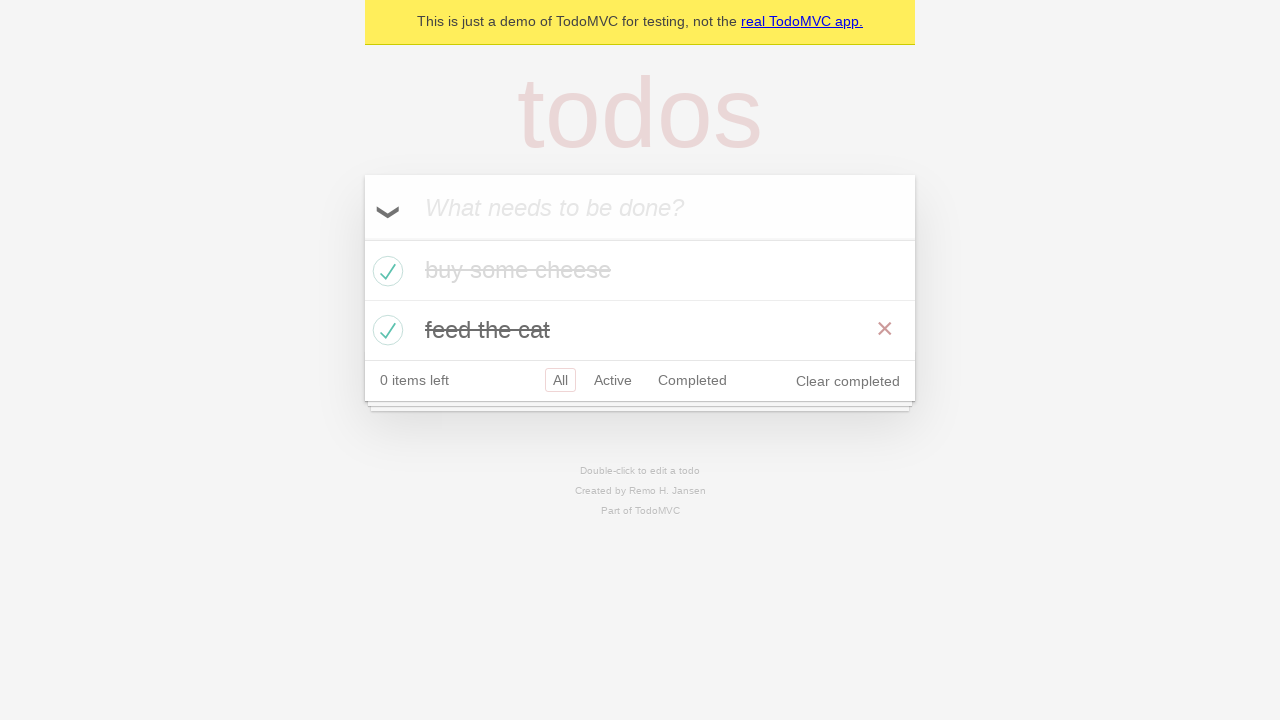

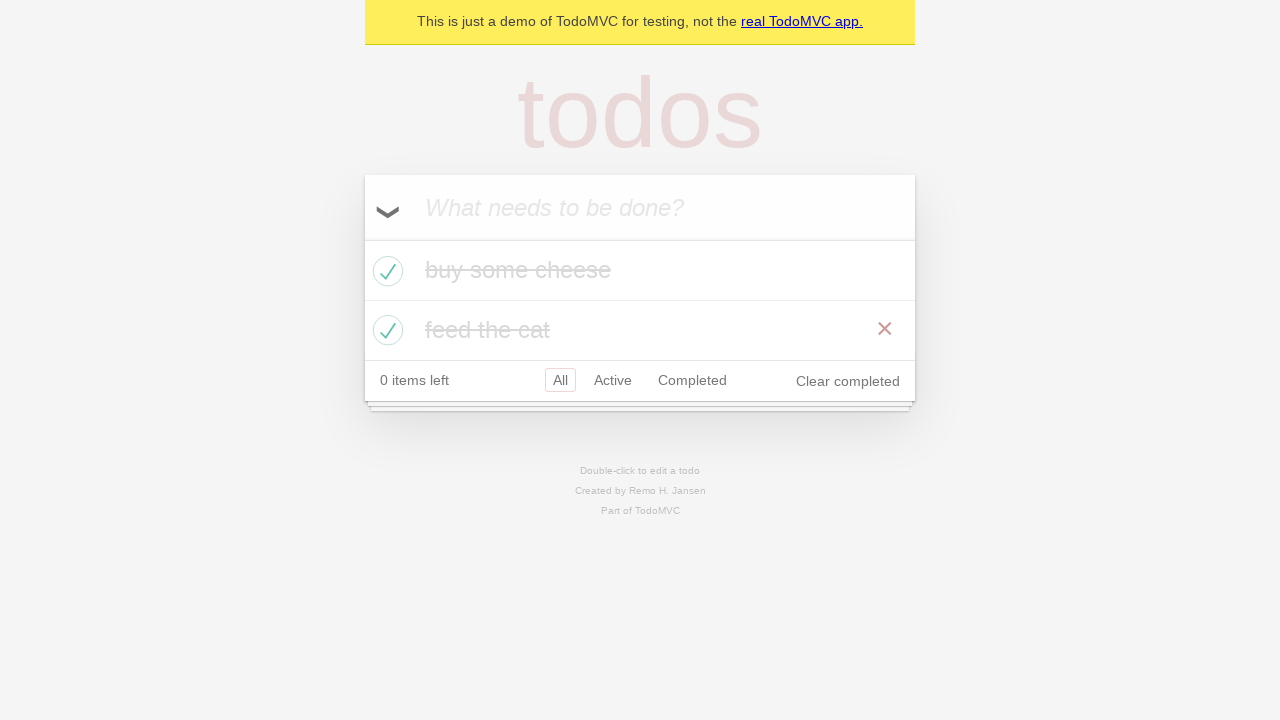